Tests dynamic element loading by clicking a button and waiting for a paragraph element to appear, then verifying its text content says "Dopiero się pojawiłem!" (Polish for "I just appeared!")

Starting URL: https://testeroprogramowania.github.io/selenium/wait2.html

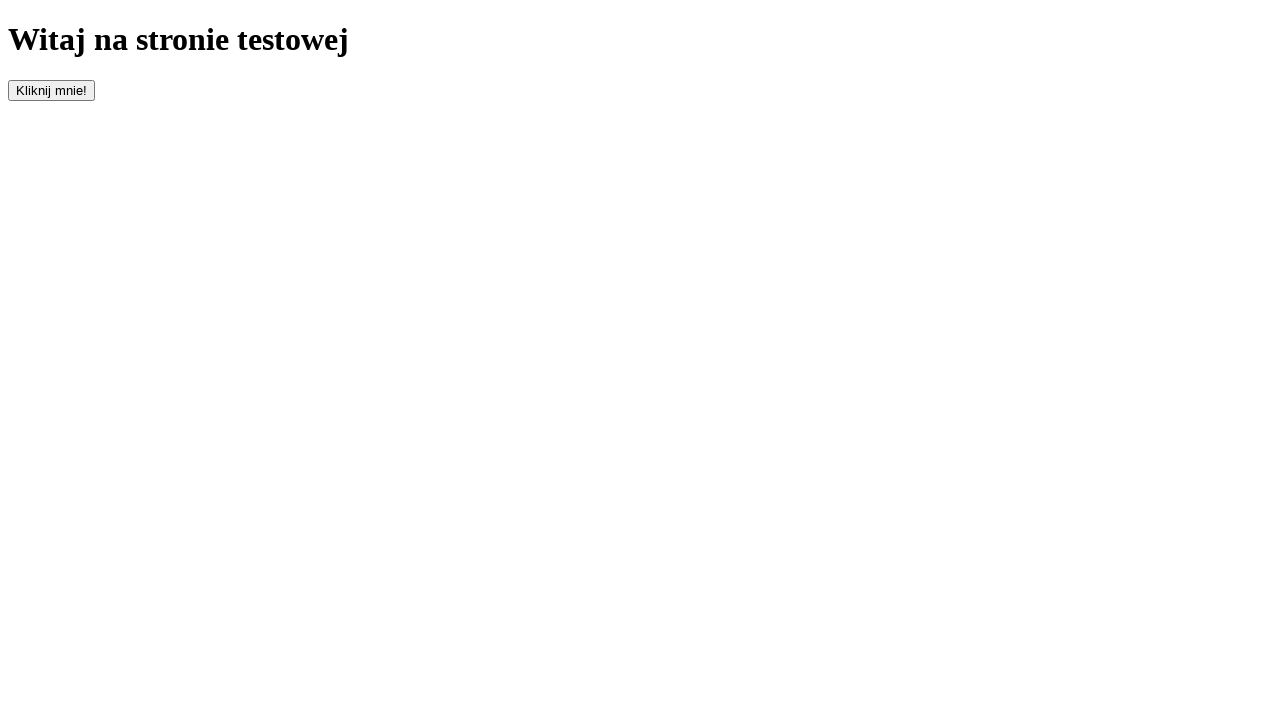

Navigated to the test page
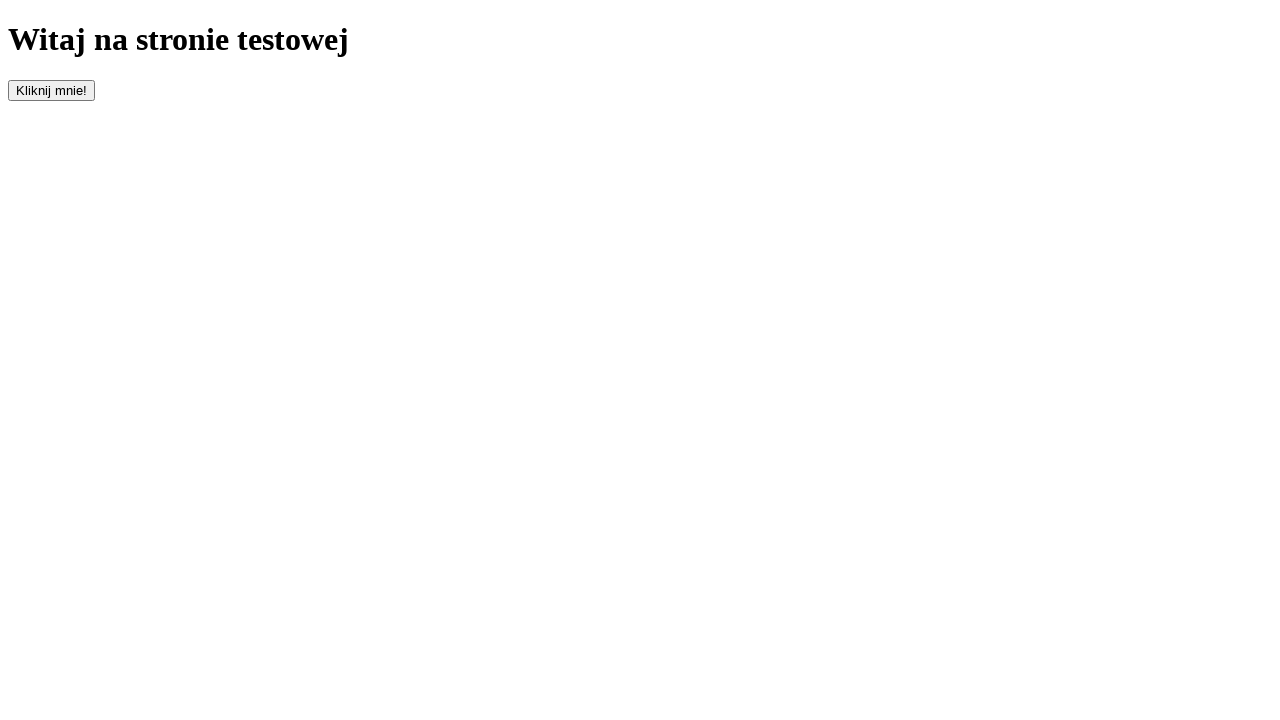

Clicked the button to trigger dynamic element loading at (52, 90) on #clickOnMe
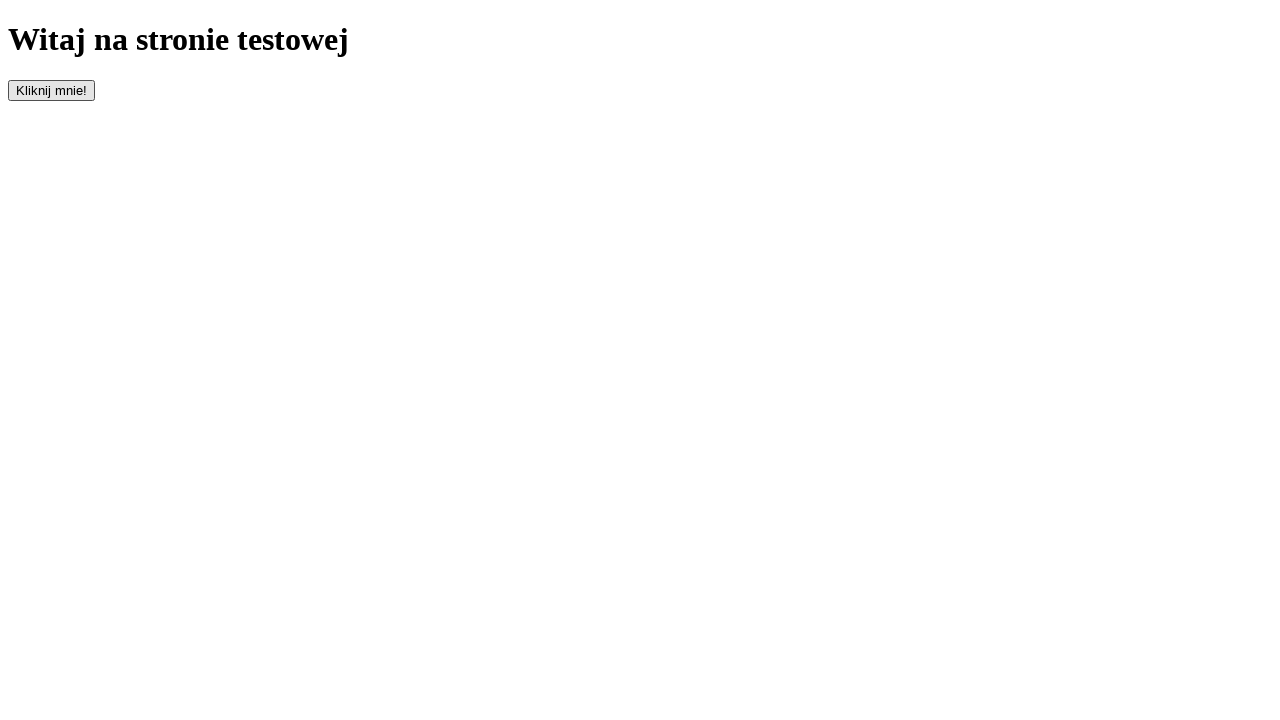

Waited for paragraph element to appear
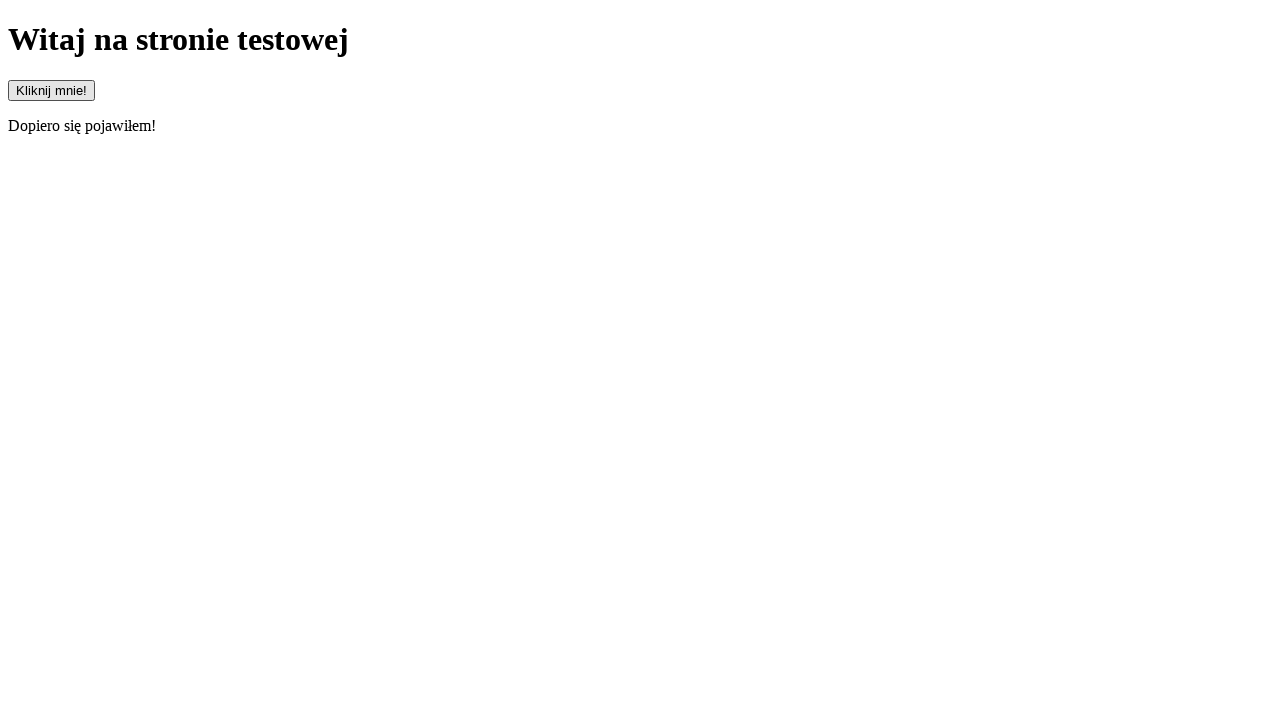

Retrieved text content from paragraph element
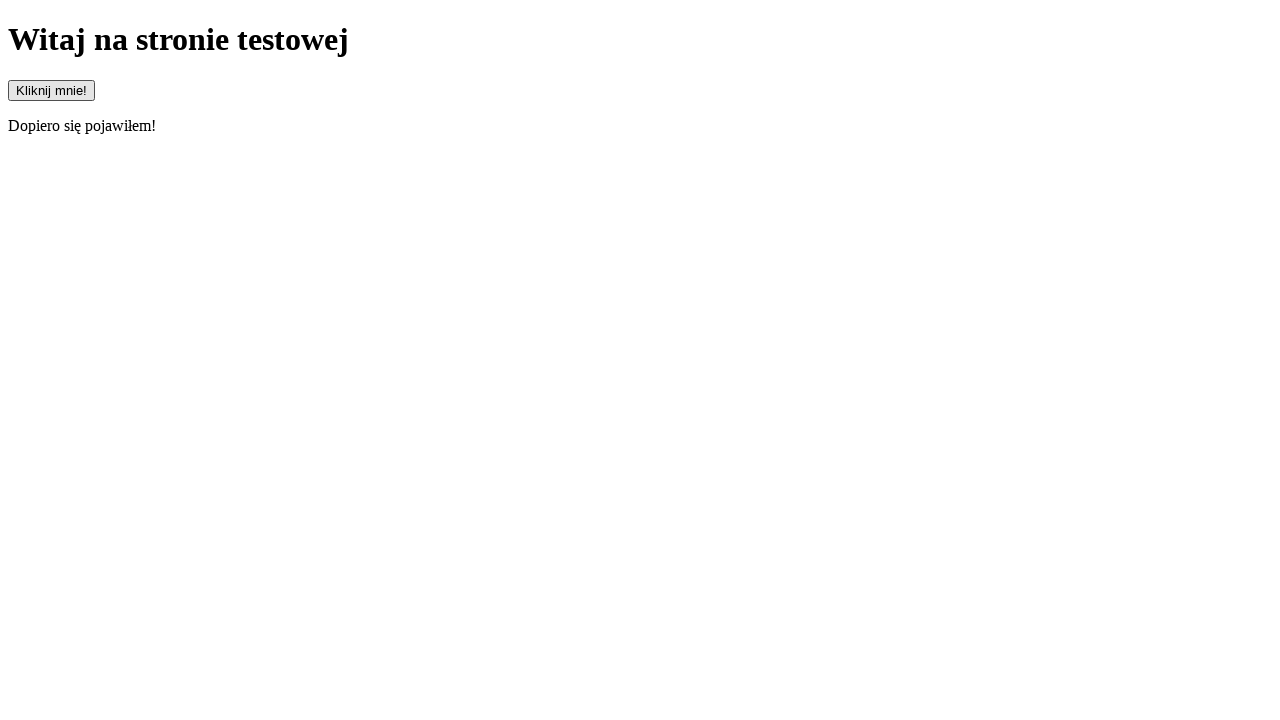

Verified paragraph text is 'Dopiero się pojawiłem!' (I just appeared!)
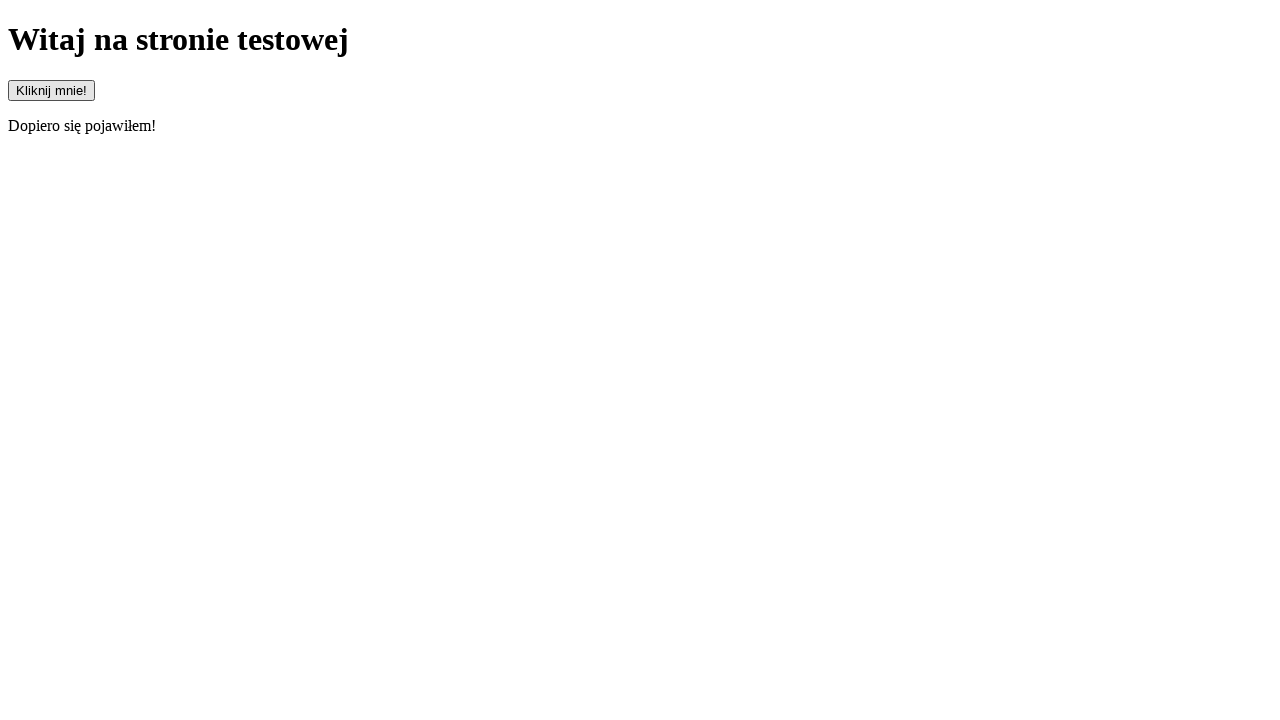

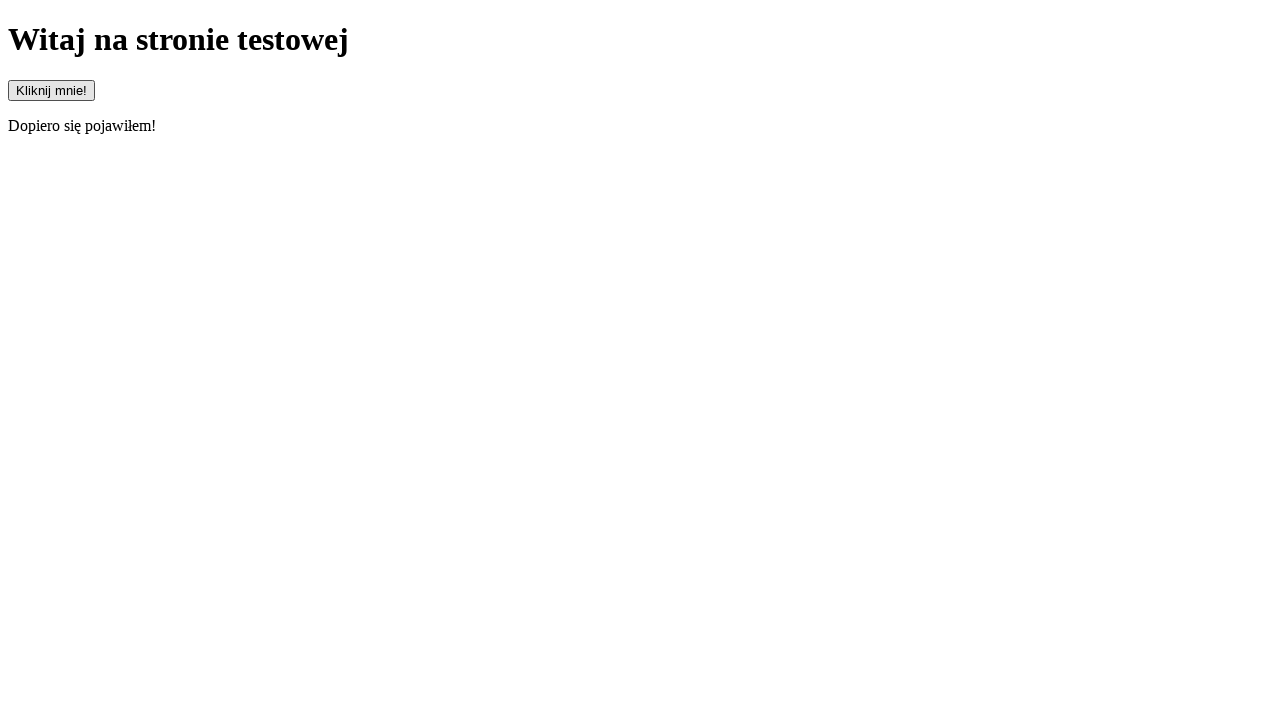